Tests the search functionality on O Dia website by entering a search term and submitting the search form

Starting URL: https://odia.ig.com.br/

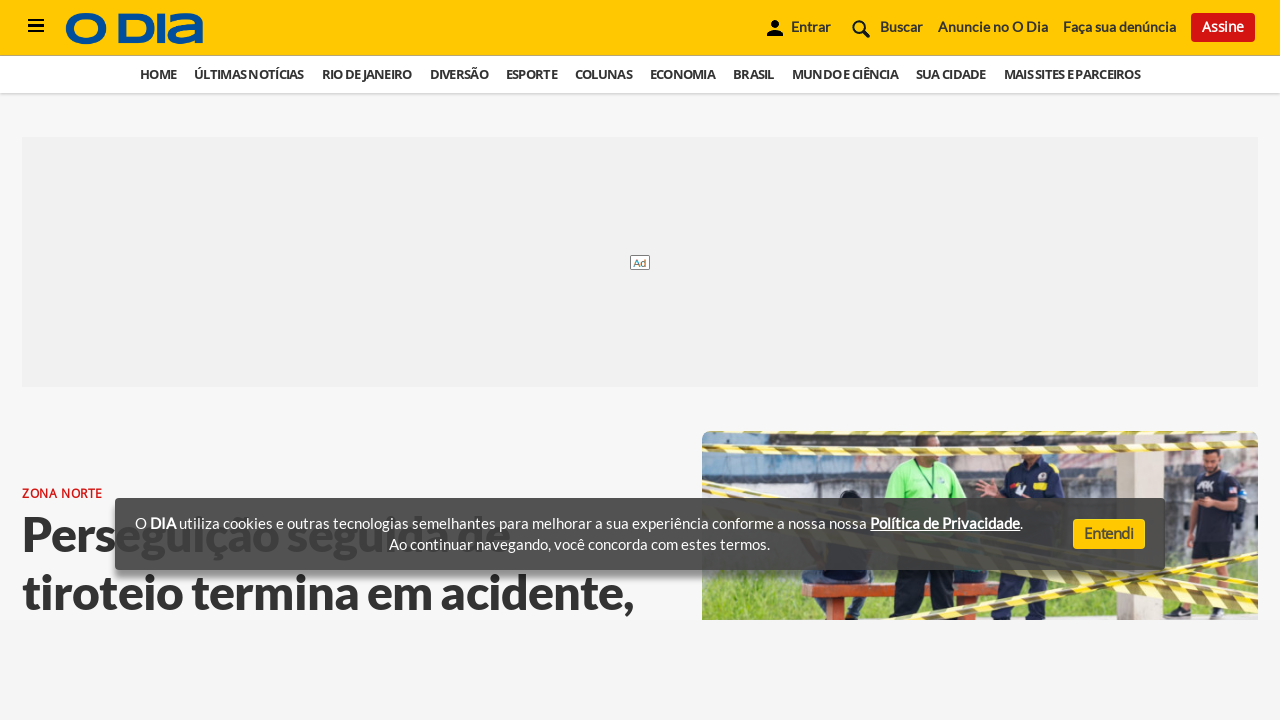

Filled search field with 'Flamengo' on input[name='q']
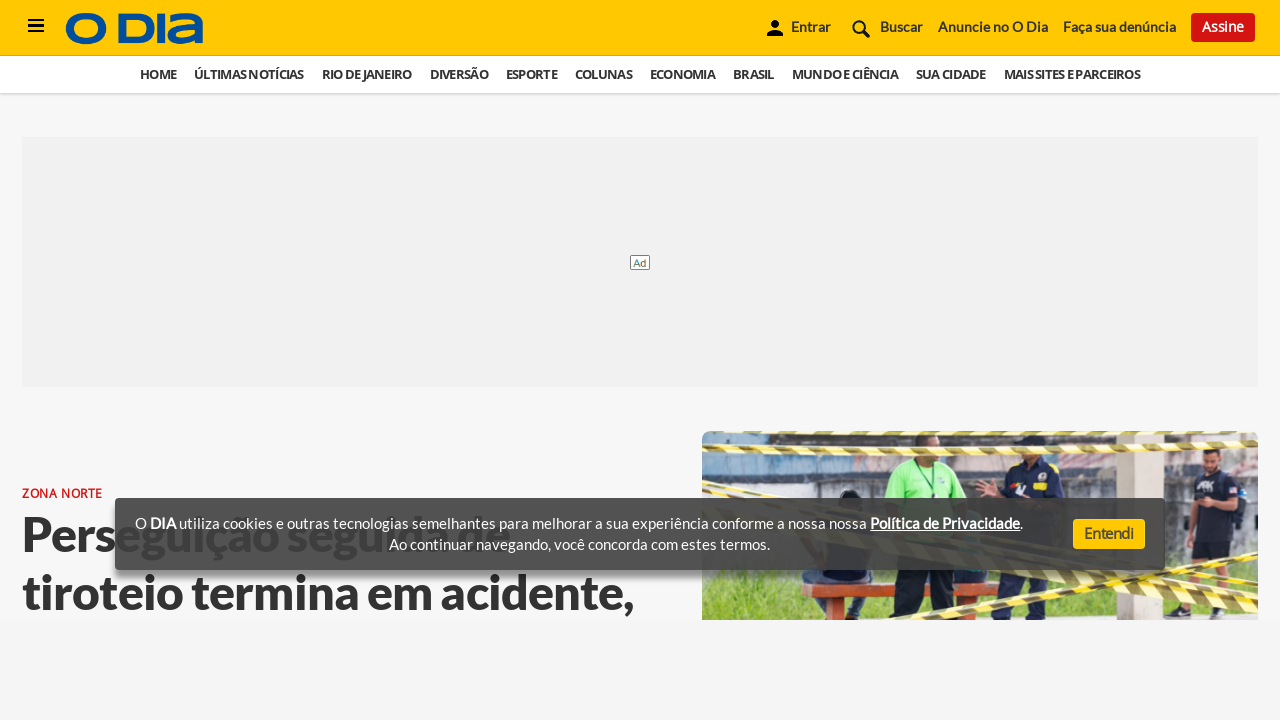

Pressed Enter to submit search form on input[name='q']
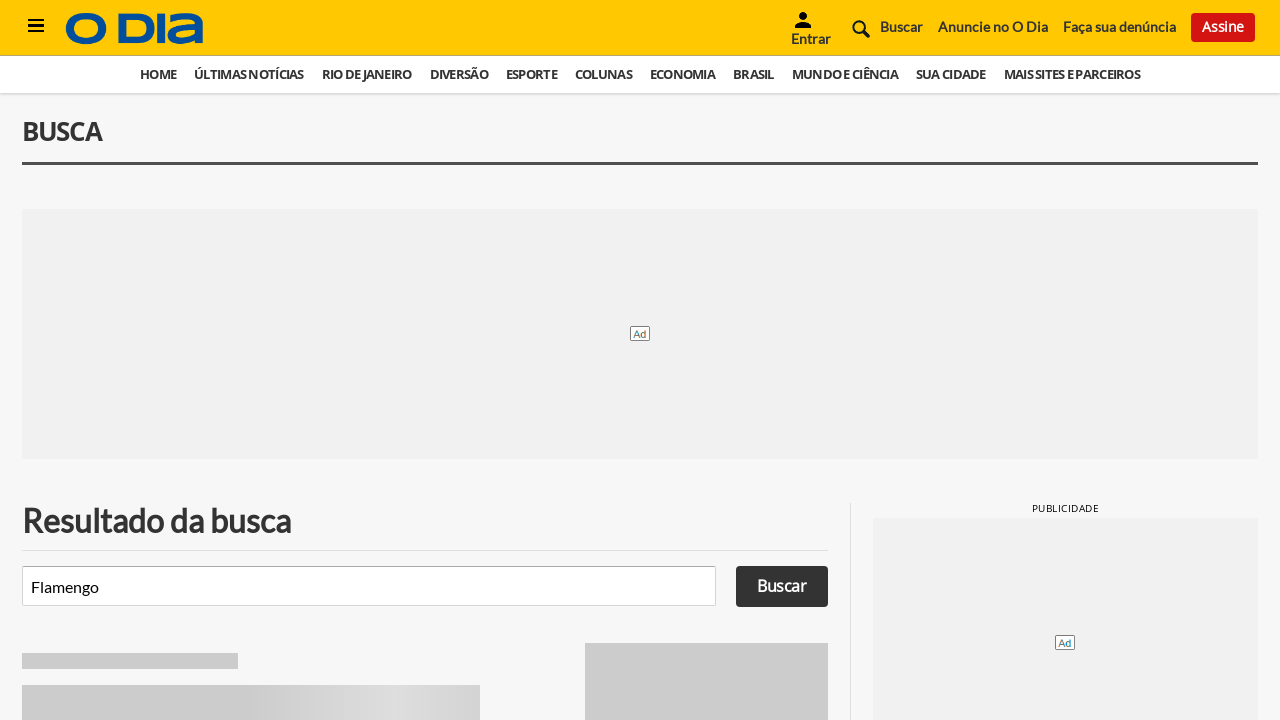

Search results page loaded and network idle
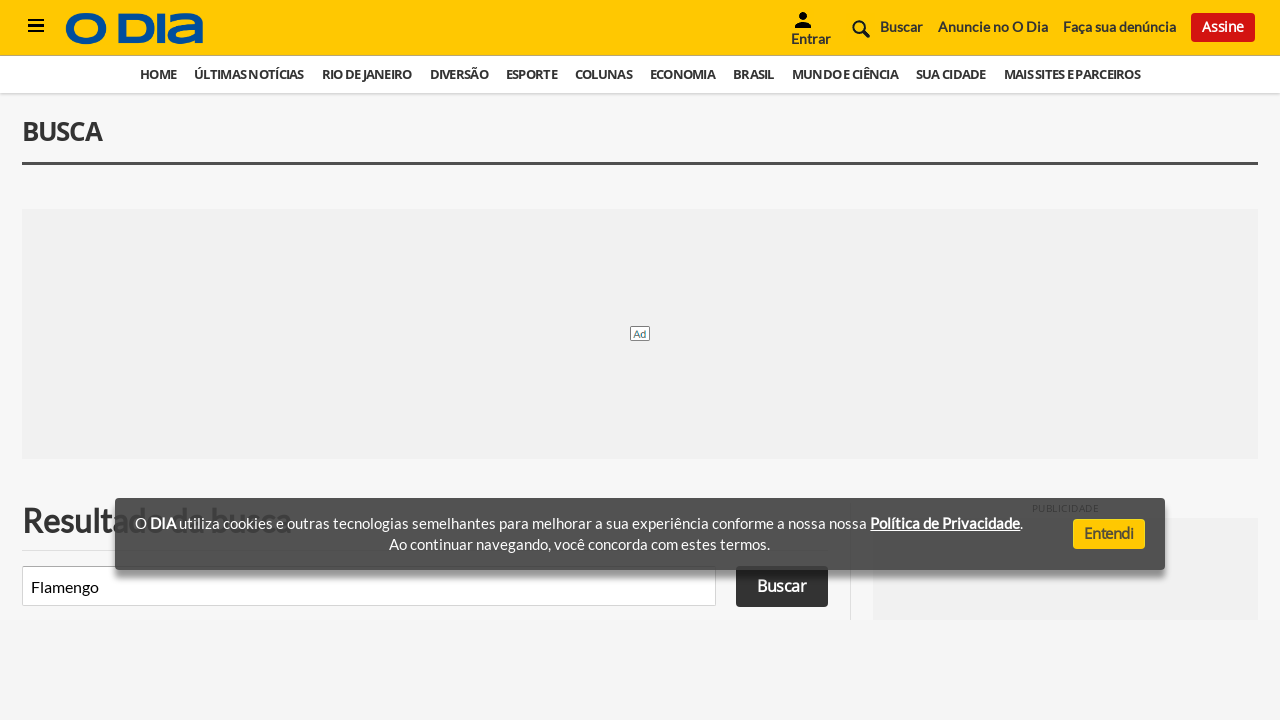

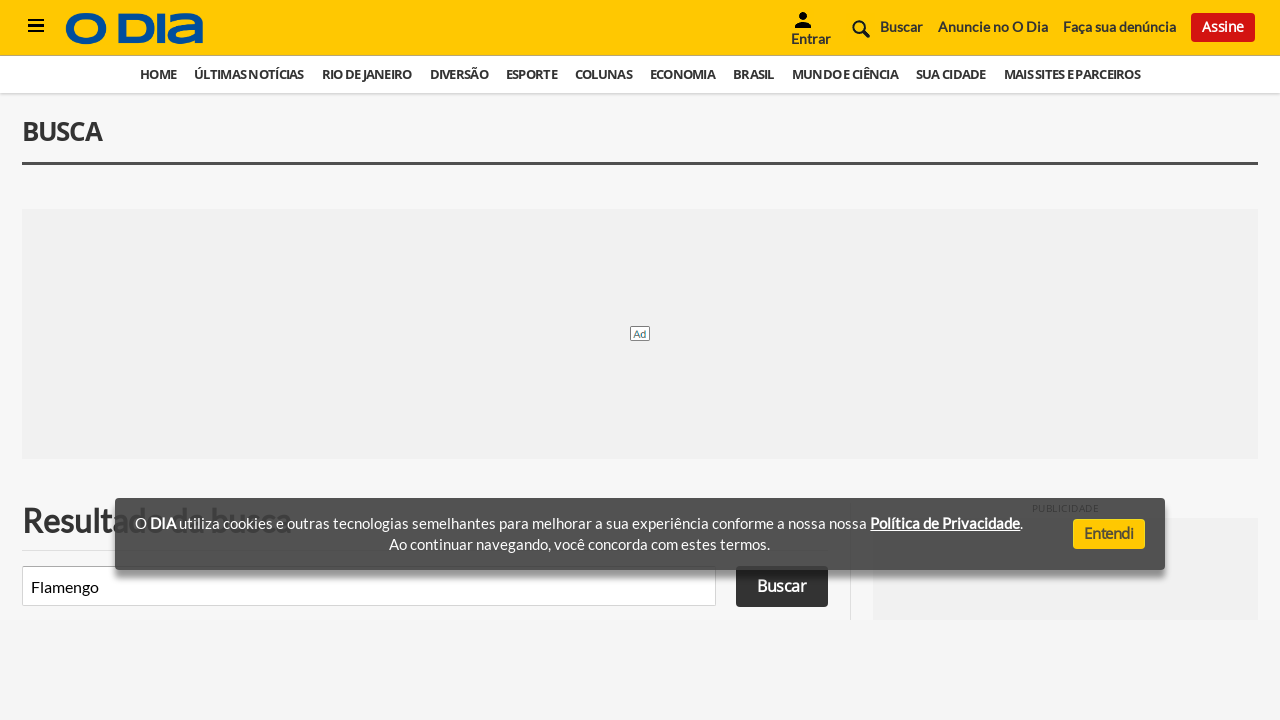